Navigates to NaveenAutomationLabs academy website and verifies the page title

Starting URL: https://academy.naveenautomationlabs.com/

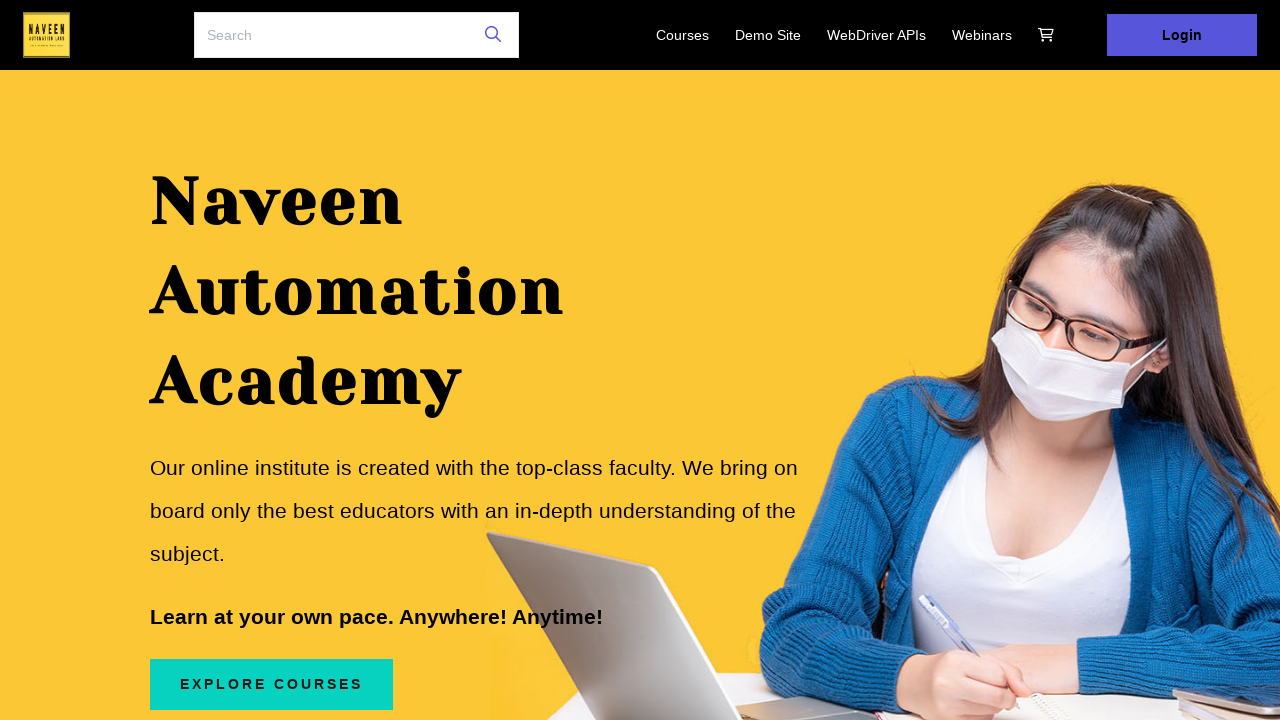

Navigated to NaveenAutomationLabs academy website
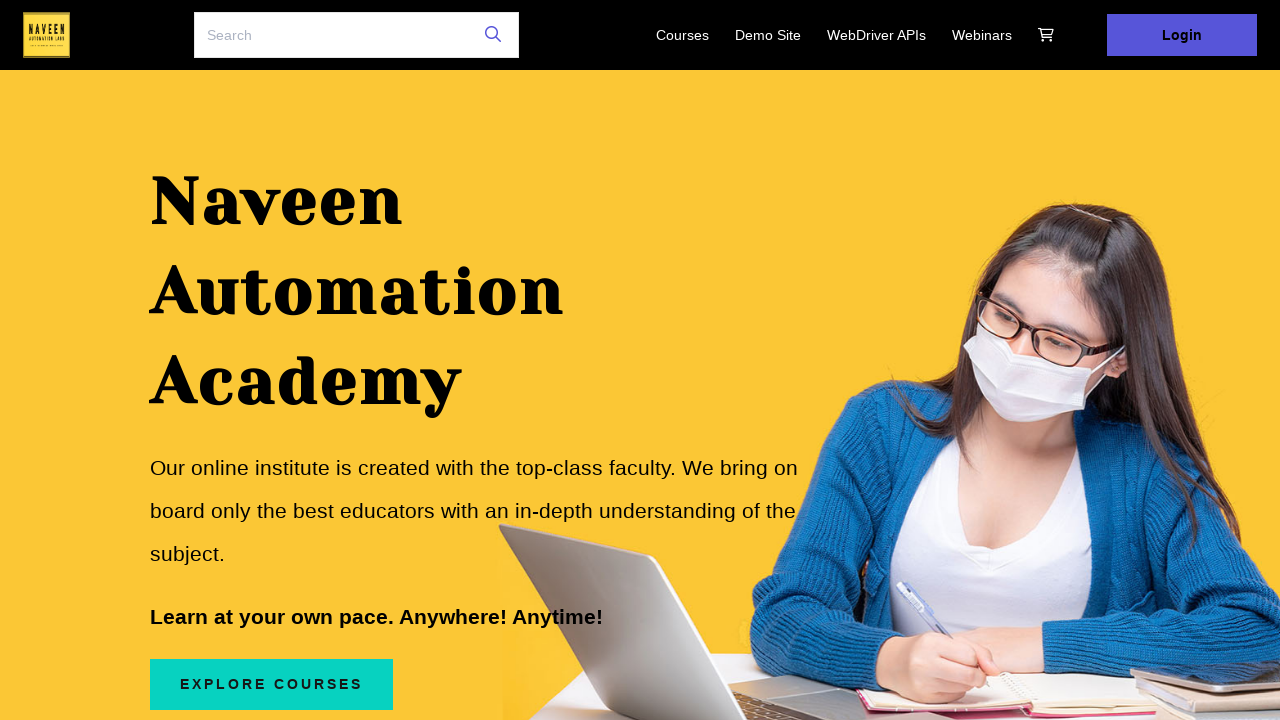

Verified page title is 'NaveenAutomationLabs'
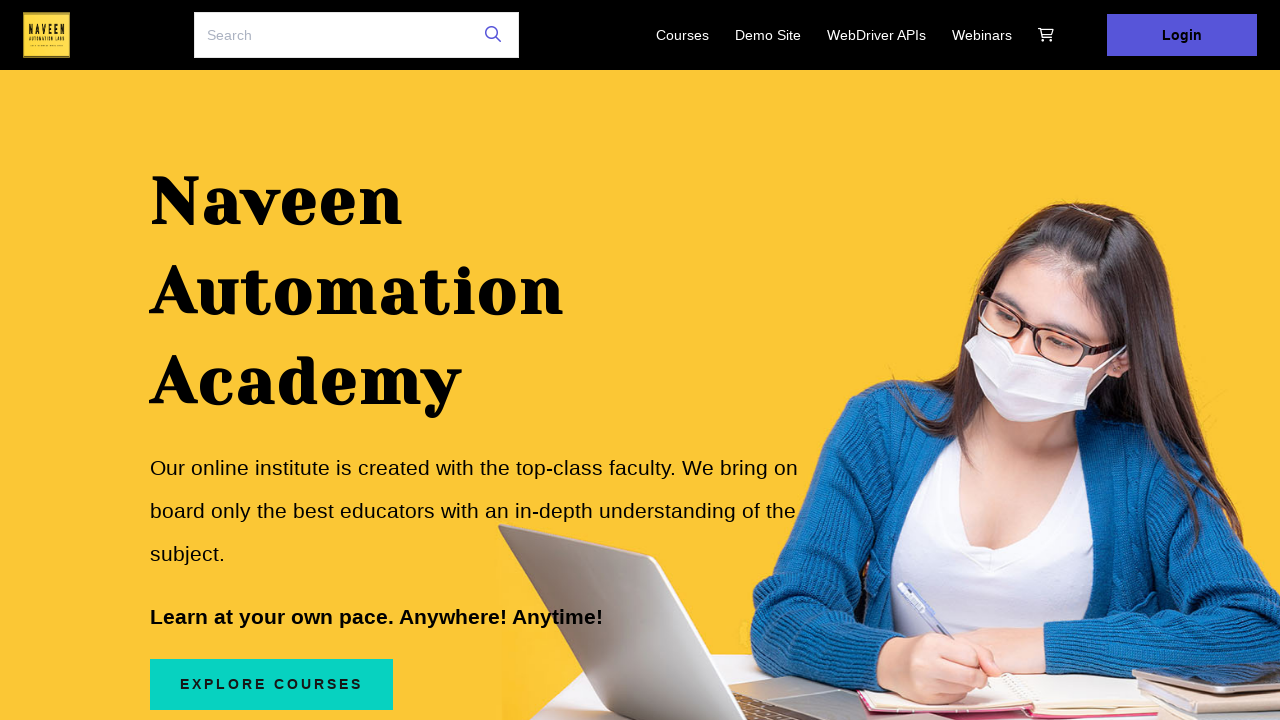

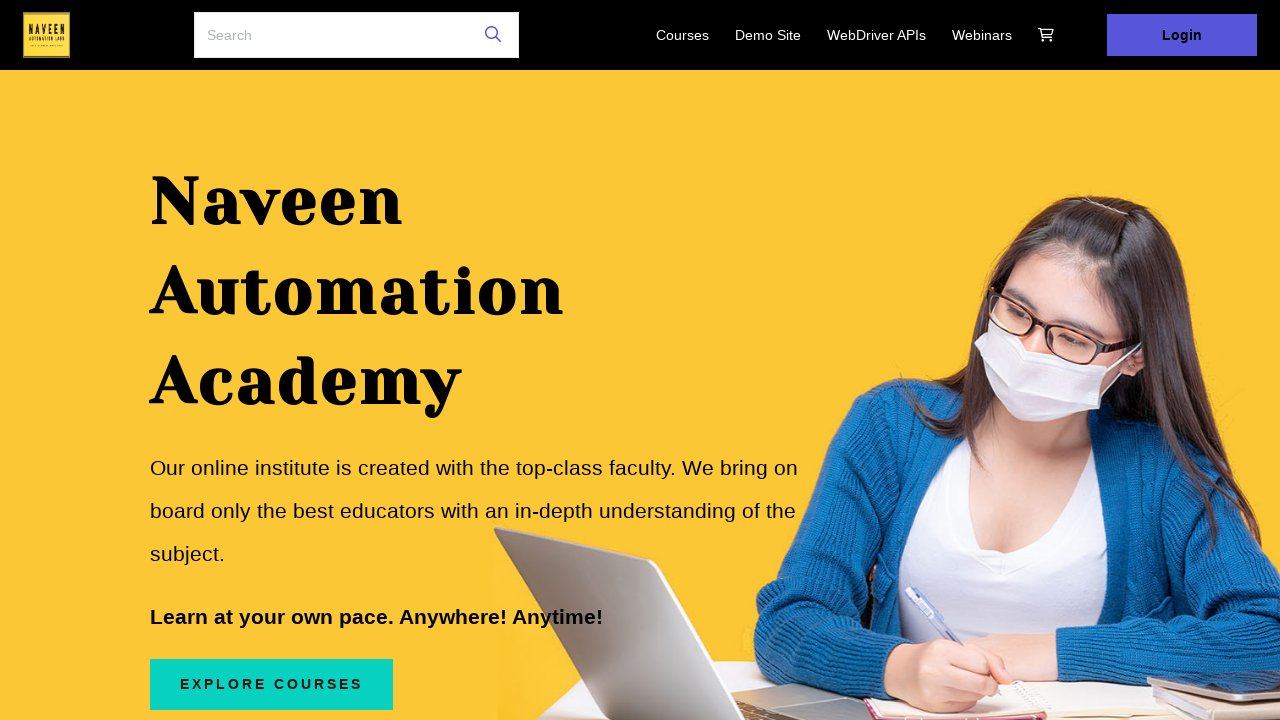